Tests checkbox functionality by clicking a checkbox to select it, verifying selection, then clicking again to deselect and verifying deselection

Starting URL: https://rahulshettyacademy.com/AutomationPractice/

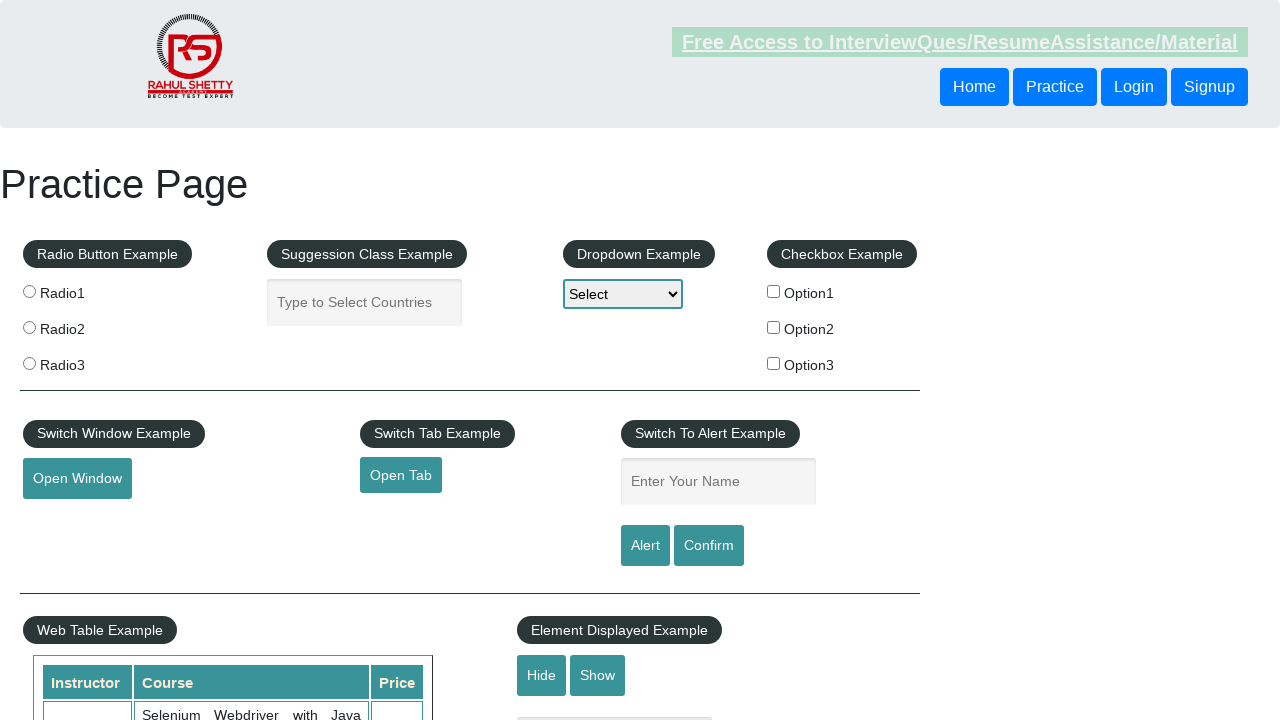

Clicked checkbox #checkBoxOption1 to select it at (774, 291) on #checkBoxOption1
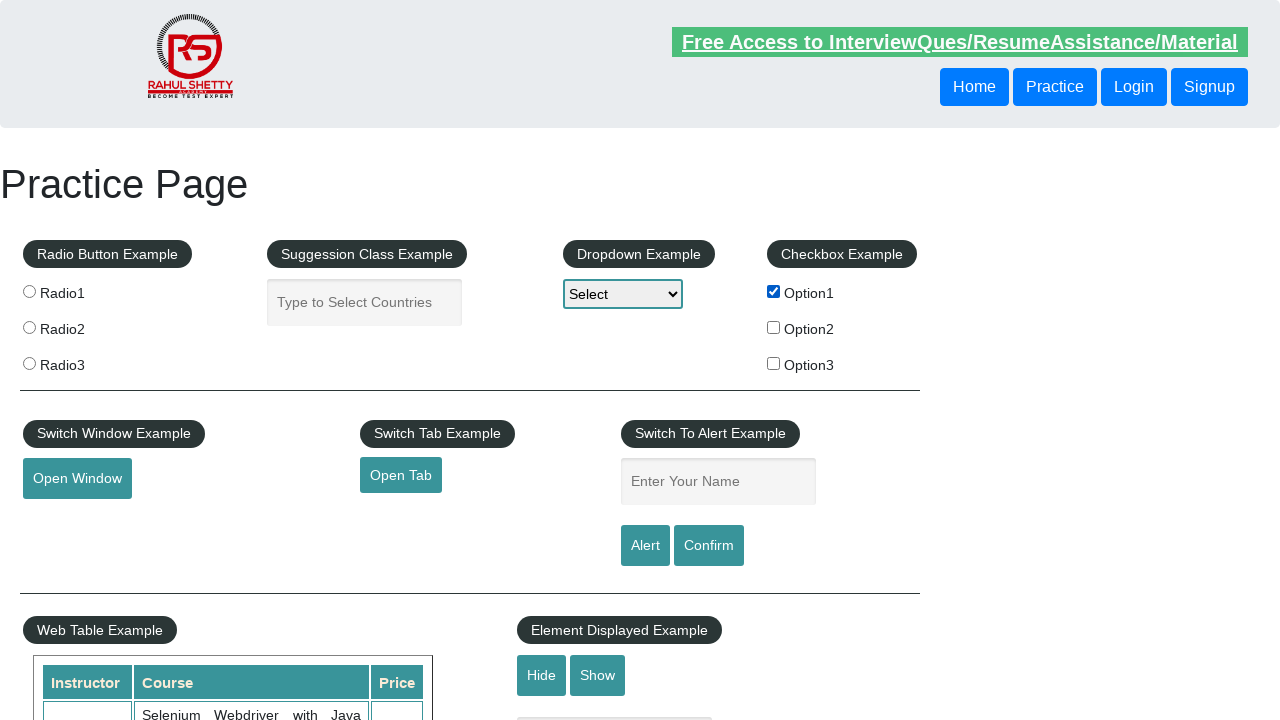

Verified checkbox #checkBoxOption1 is selected
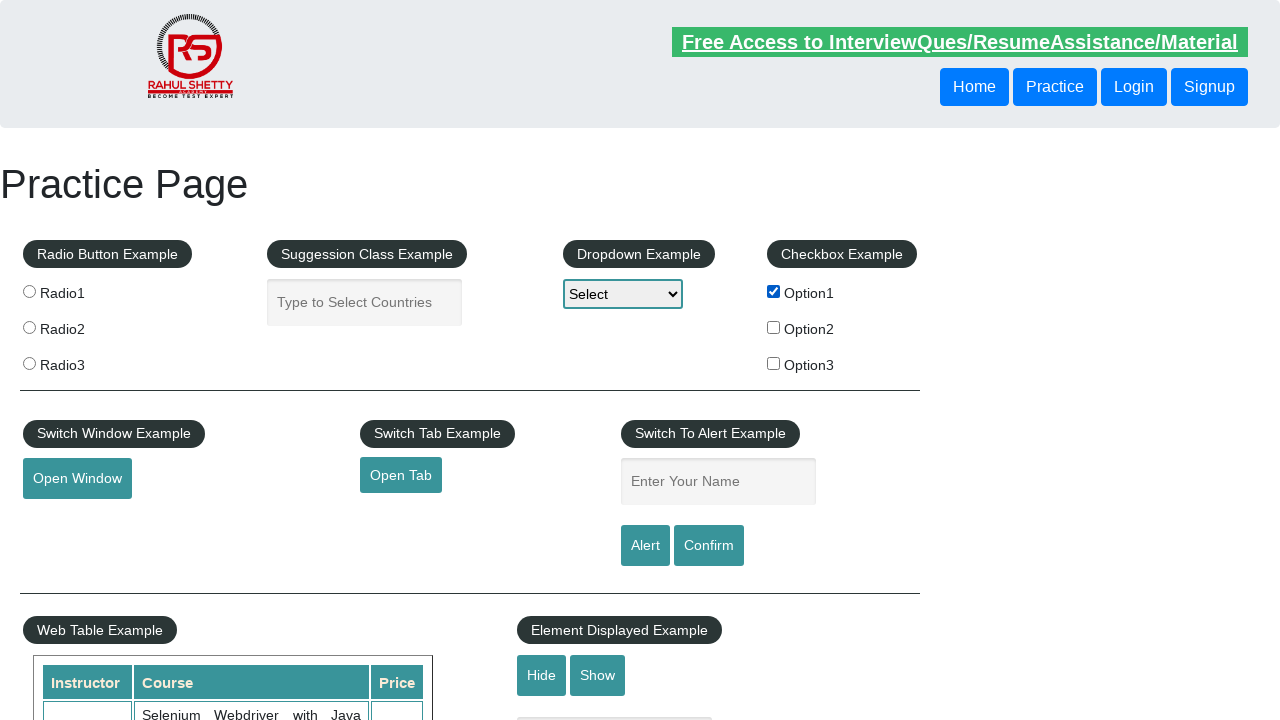

Clicked checkbox #checkBoxOption1 again to deselect it at (774, 291) on #checkBoxOption1
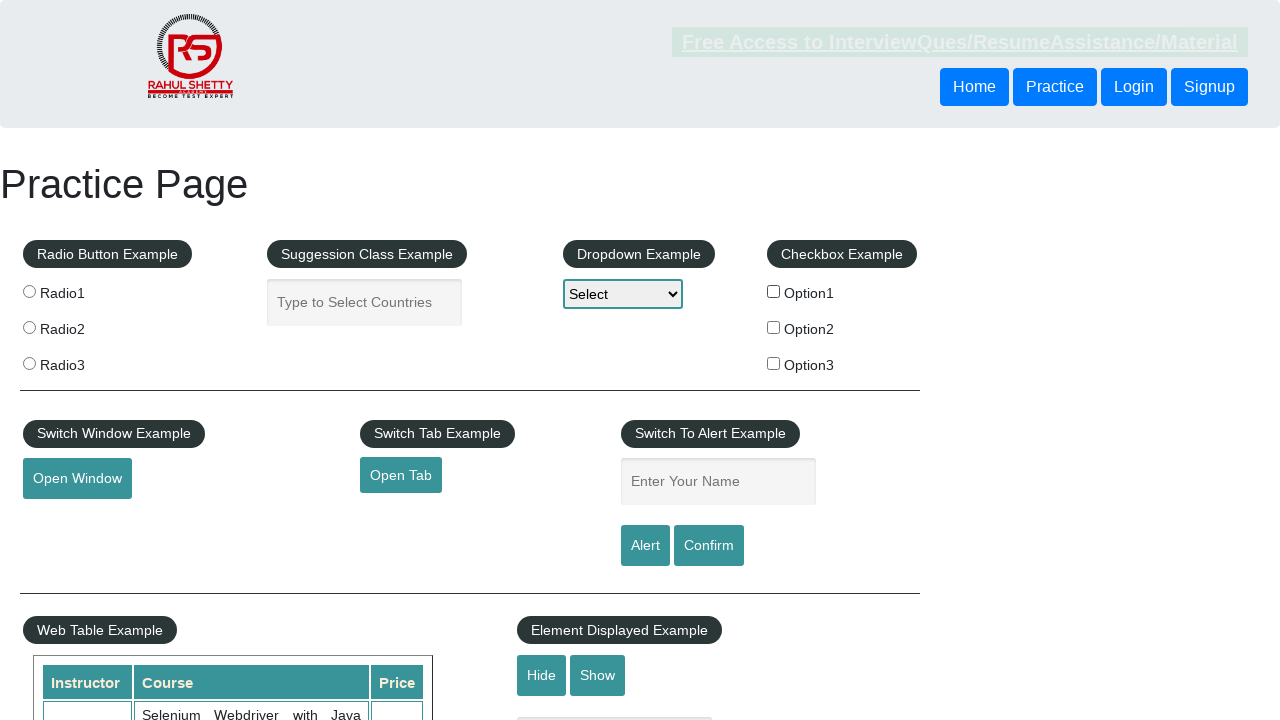

Verified checkbox #checkBoxOption1 is deselected
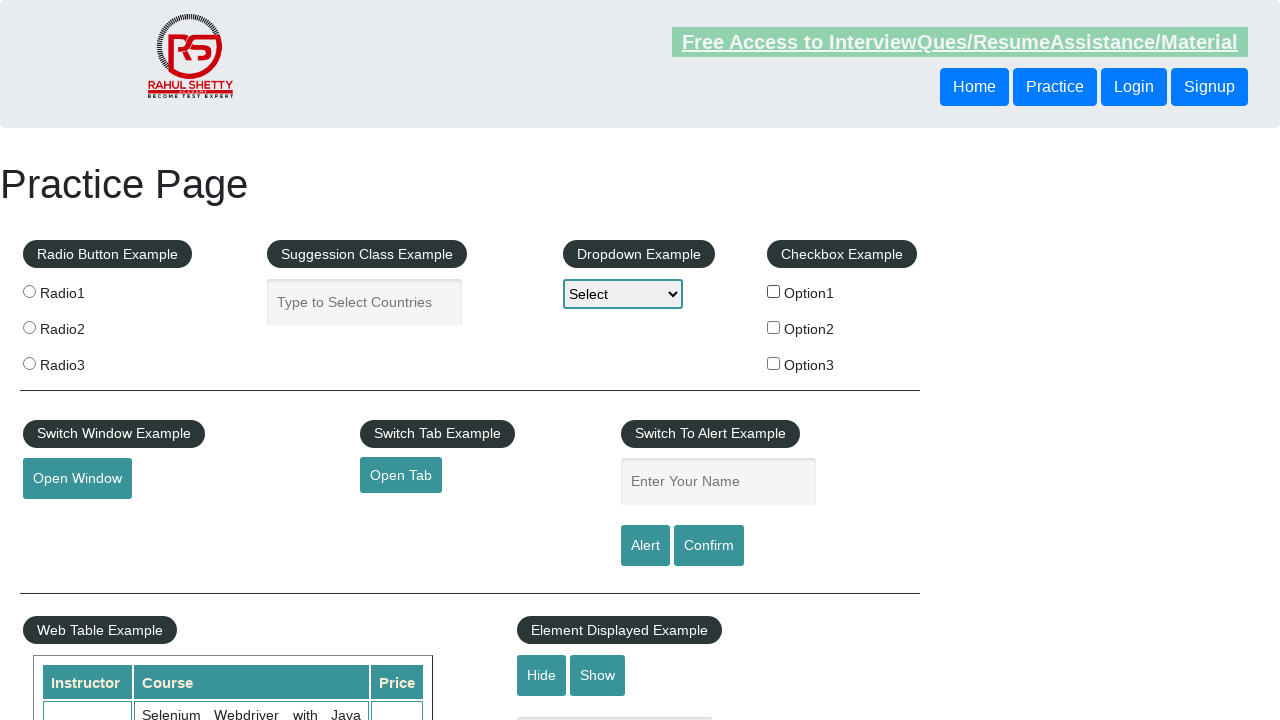

Counted total checkboxes on page: 3
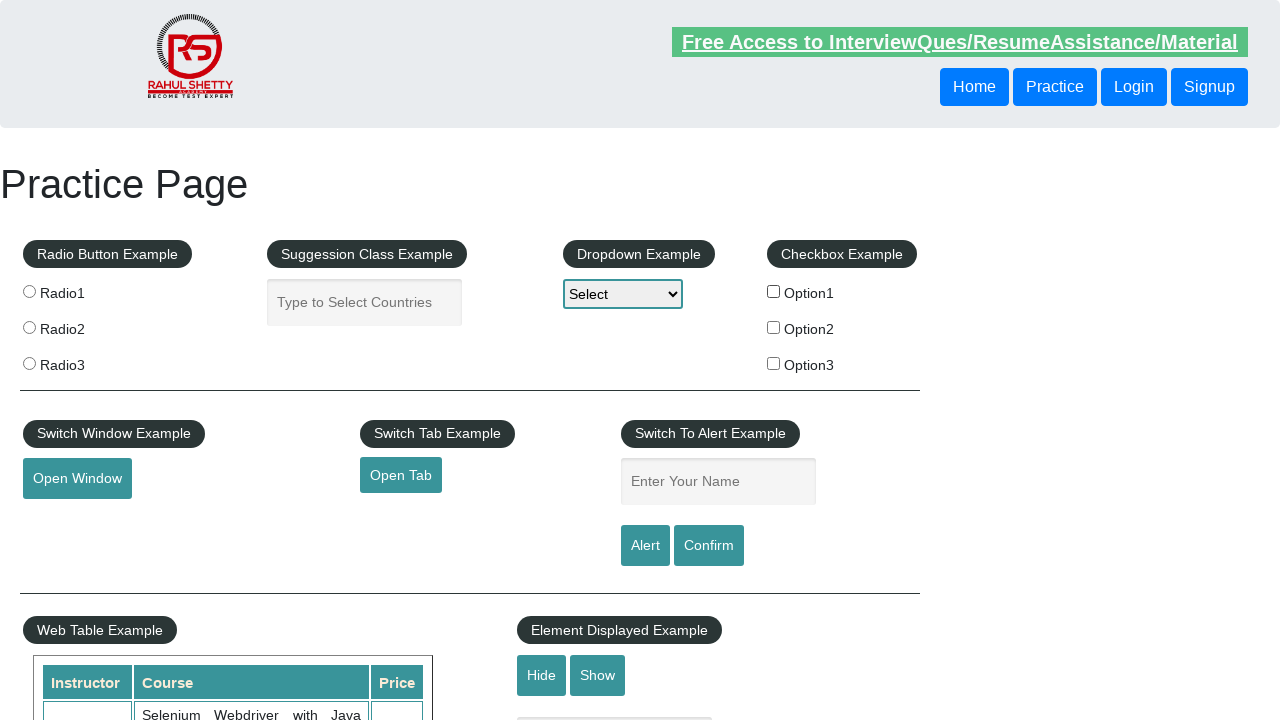

Printed checkbox count: 3
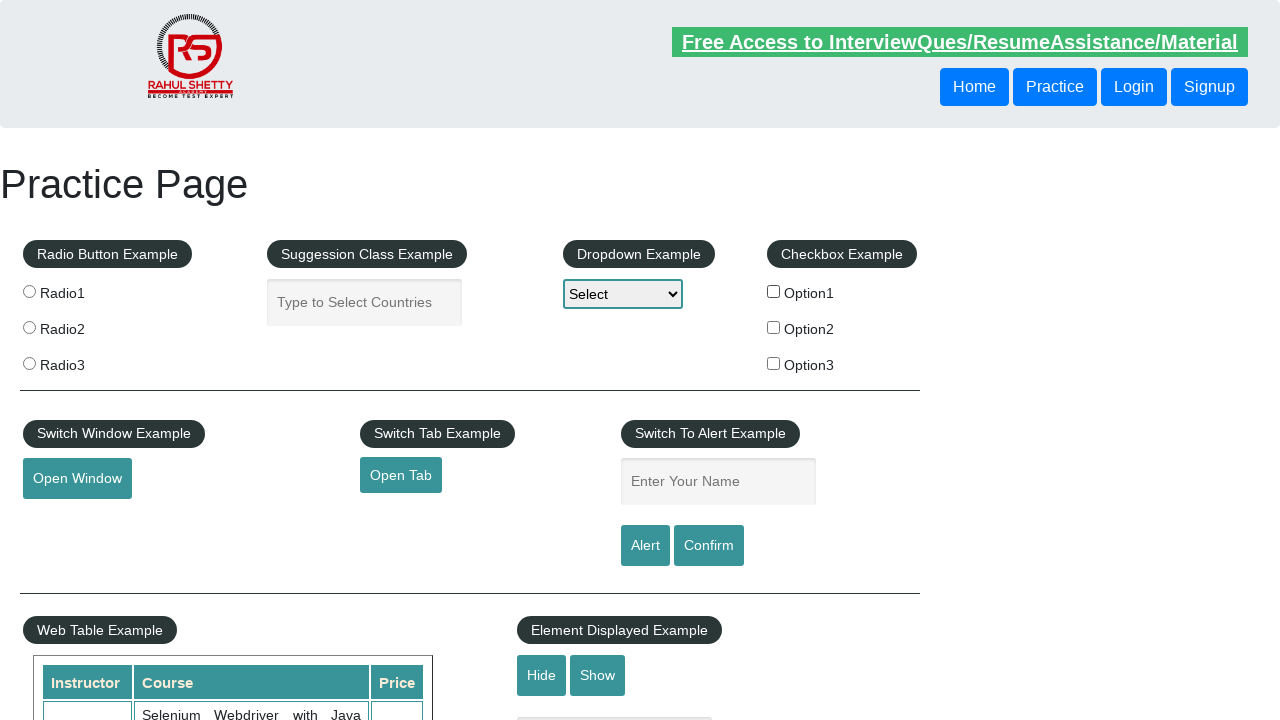

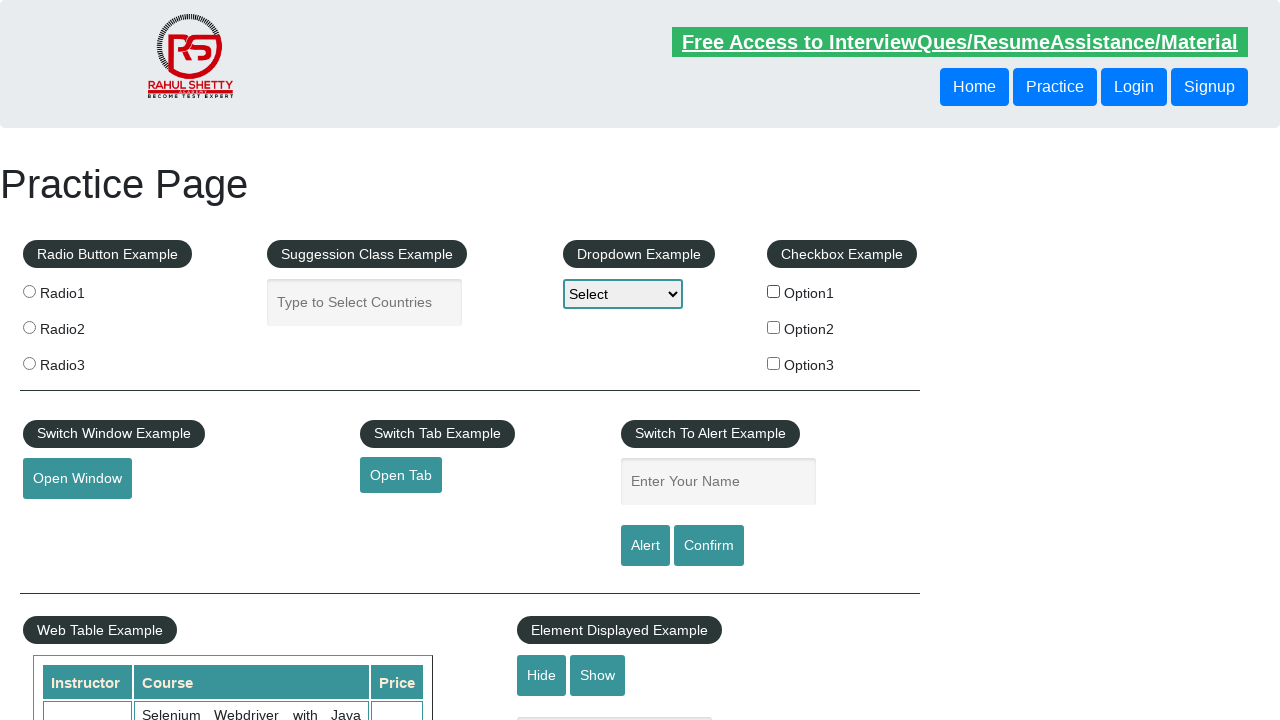